Basic navigation test that loads the Mumbai Indians official website homepage

Starting URL: https://www.mumbaiindians.com/

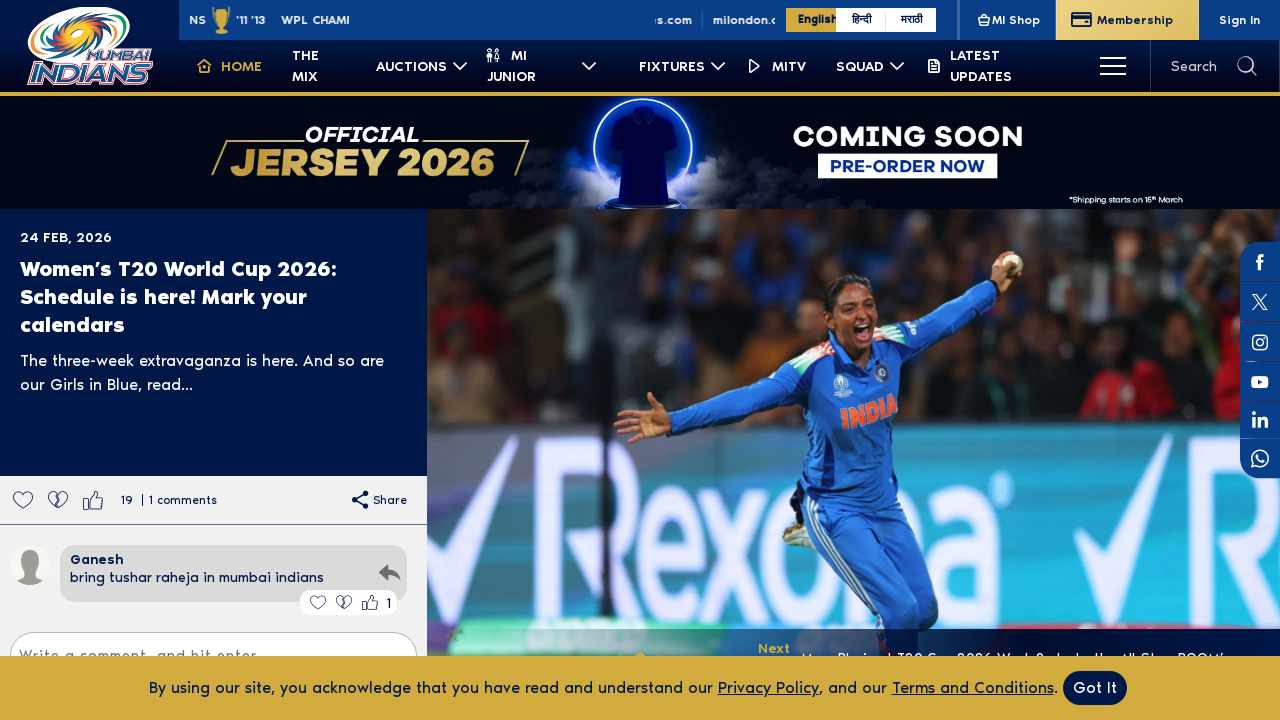

Mumbai Indians homepage loaded and DOM content ready
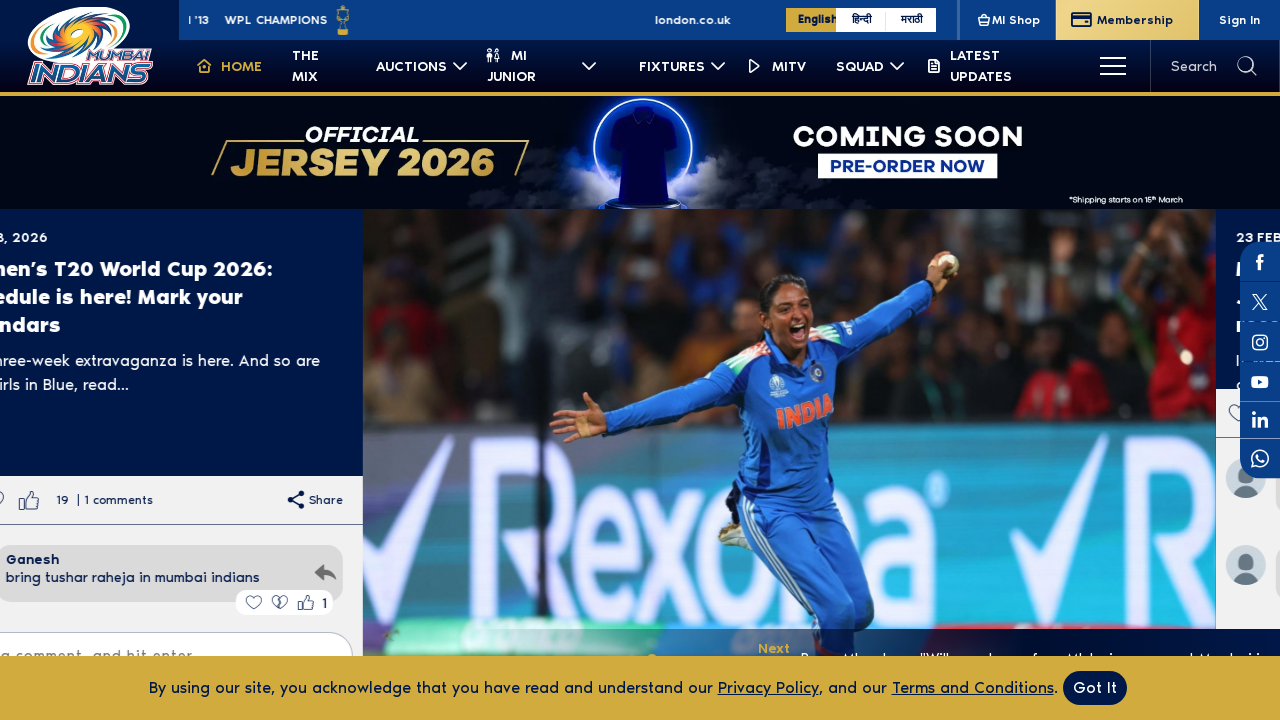

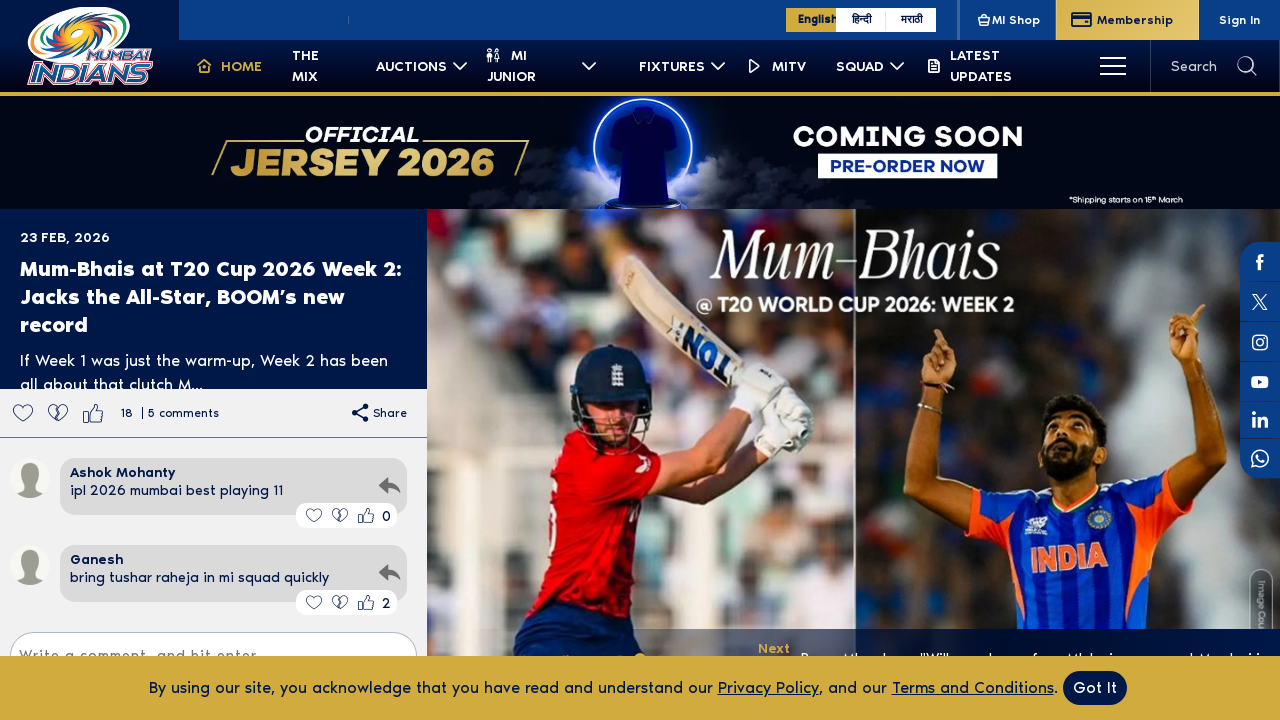